Tests JavaScript Prompt dialog by clicking a button, entering text into the prompt, and accepting it

Starting URL: https://the-internet.herokuapp.com/javascript_alerts

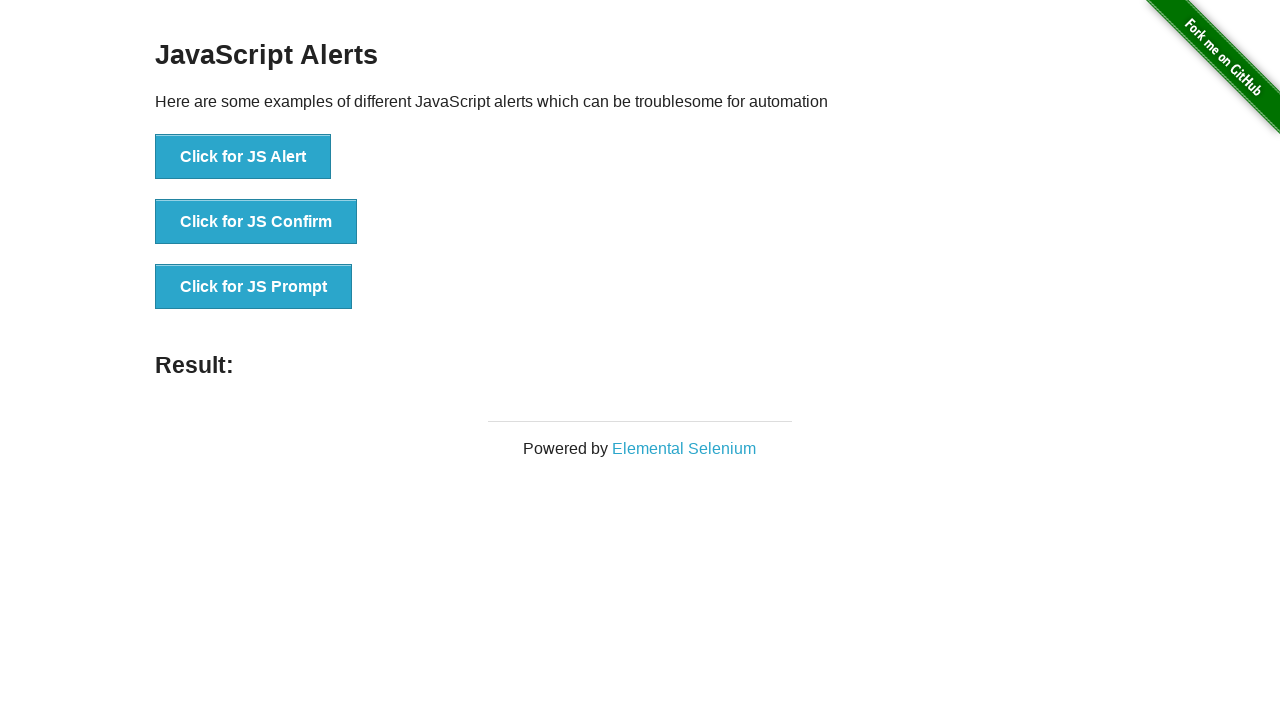

Set up dialog handler to accept prompt with text 'Mehaba TestNG'
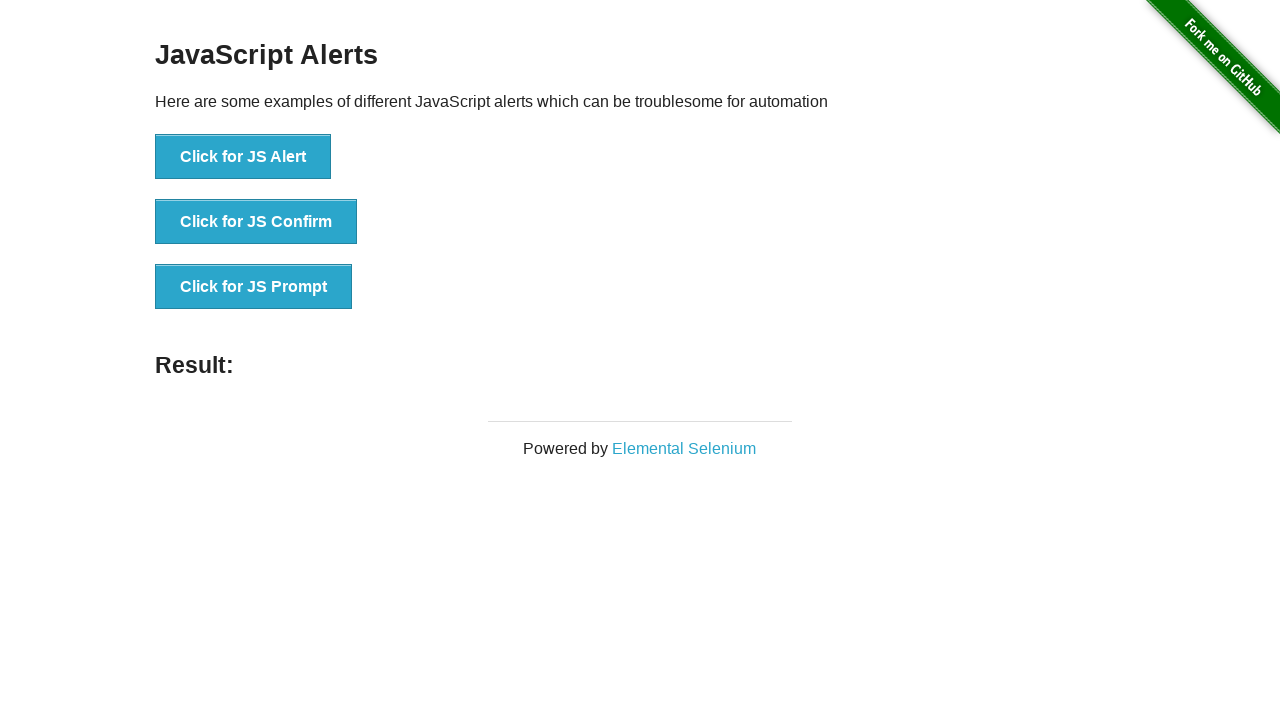

Clicked button to trigger JavaScript Prompt dialog at (254, 287) on xpath=//button[@onclick='jsPrompt()']
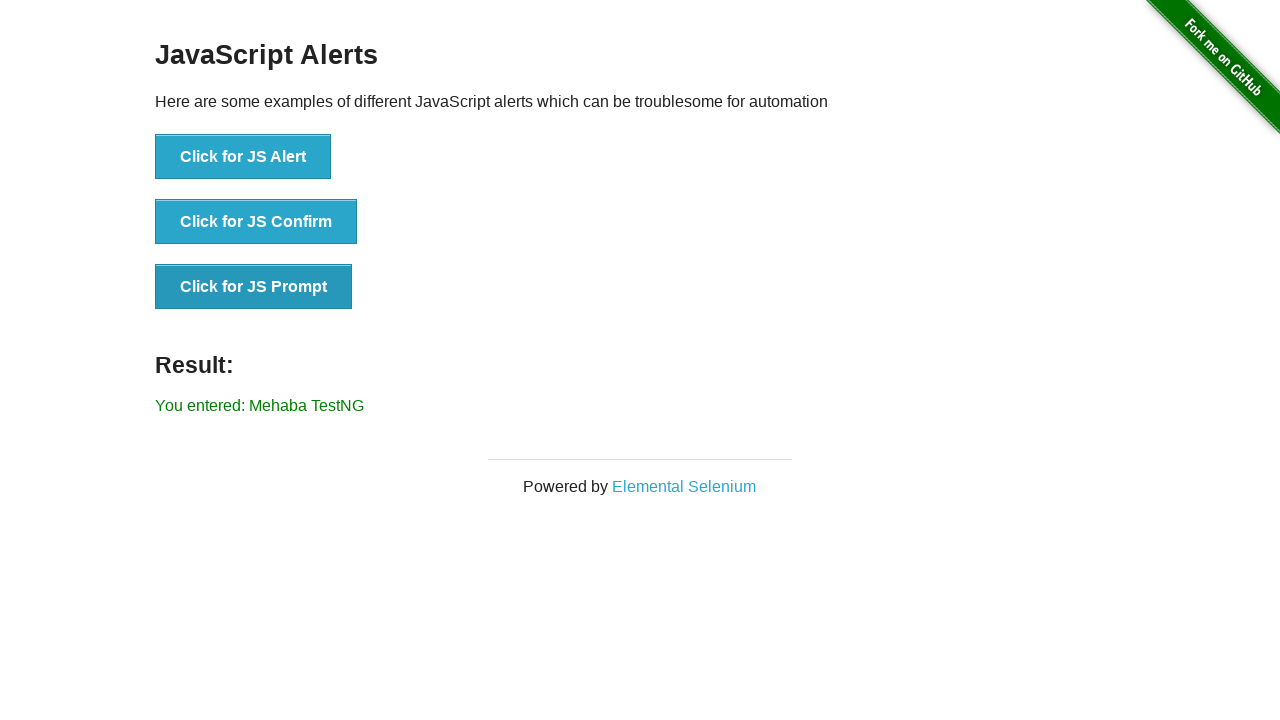

Prompt result element loaded on page
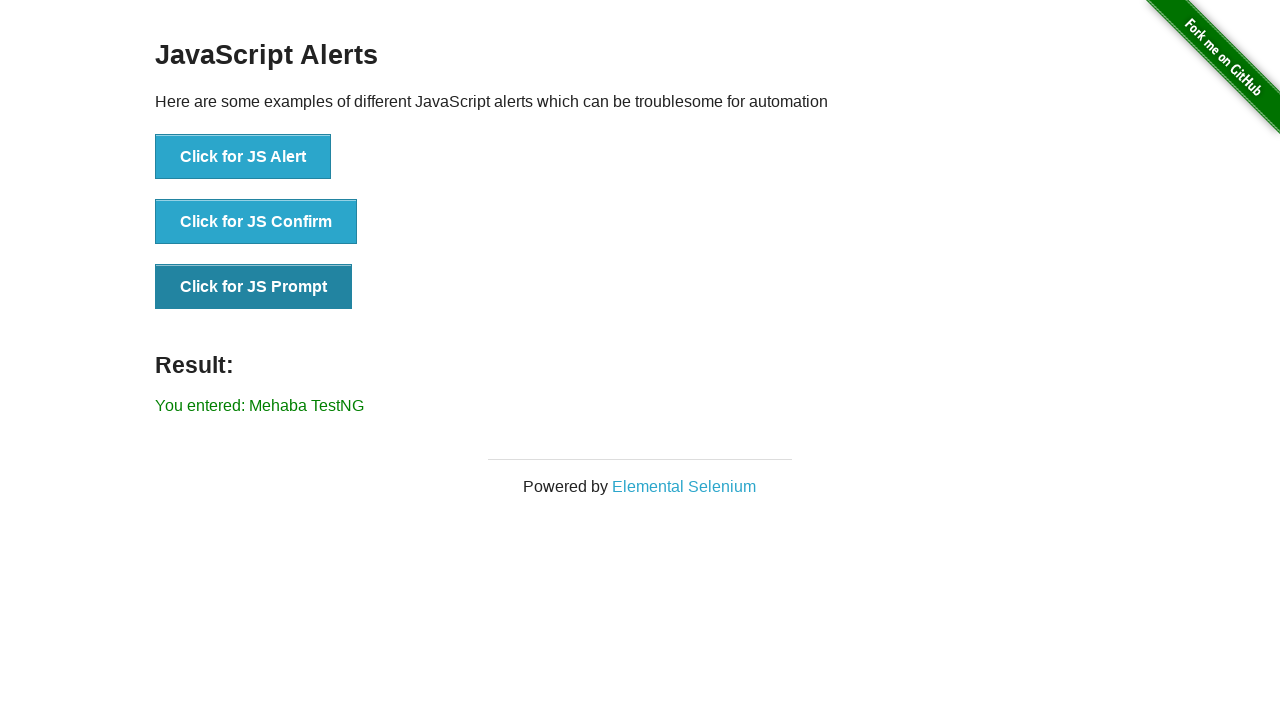

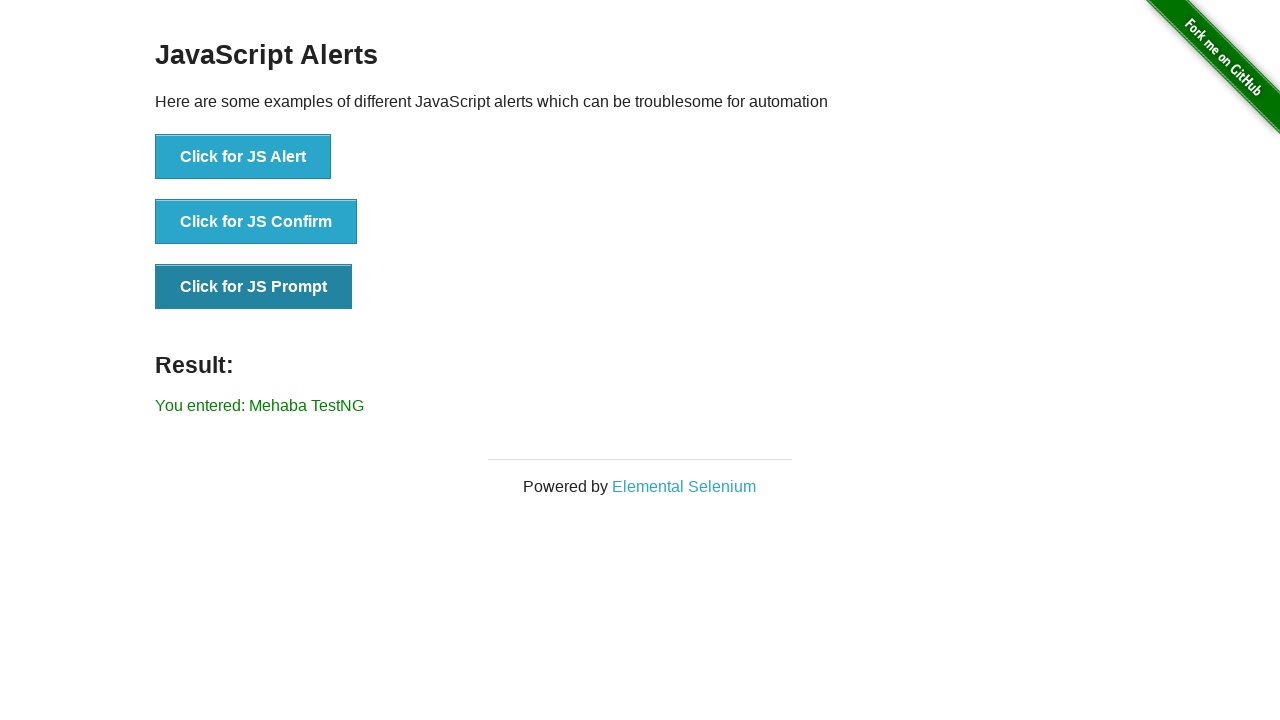